Tests filling out a practice registration form on demoqa.com by entering personal information including first name, last name, email, gender, phone number, hobbies, and address.

Starting URL: https://demoqa.com/automation-practice-form

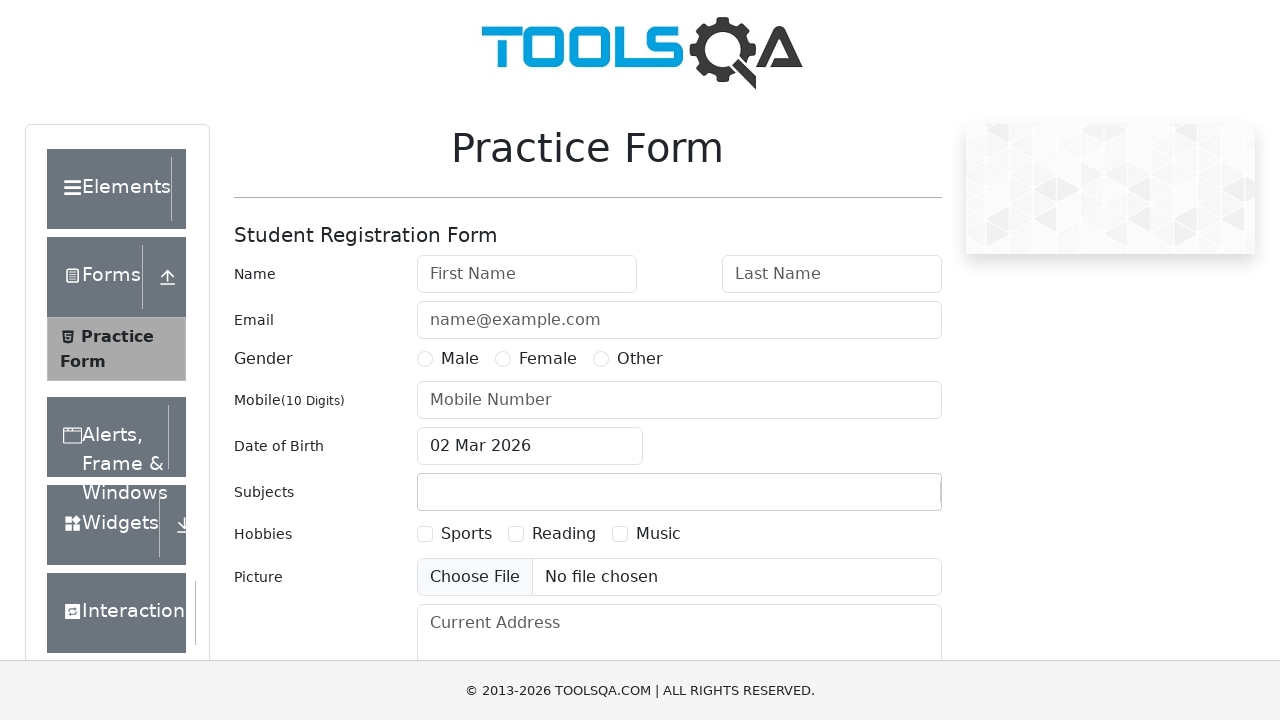

Filled first name field with 'sravani' on #firstName
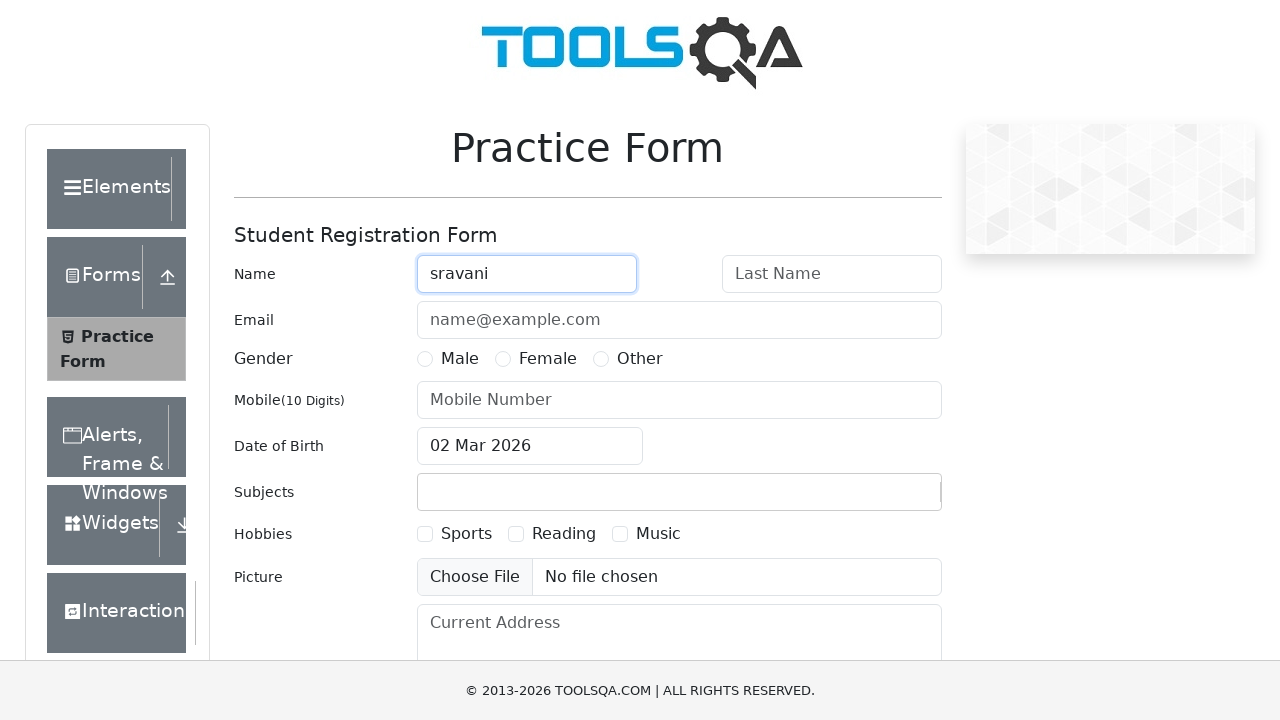

Filled last name field with 'dharmala' on #lastName
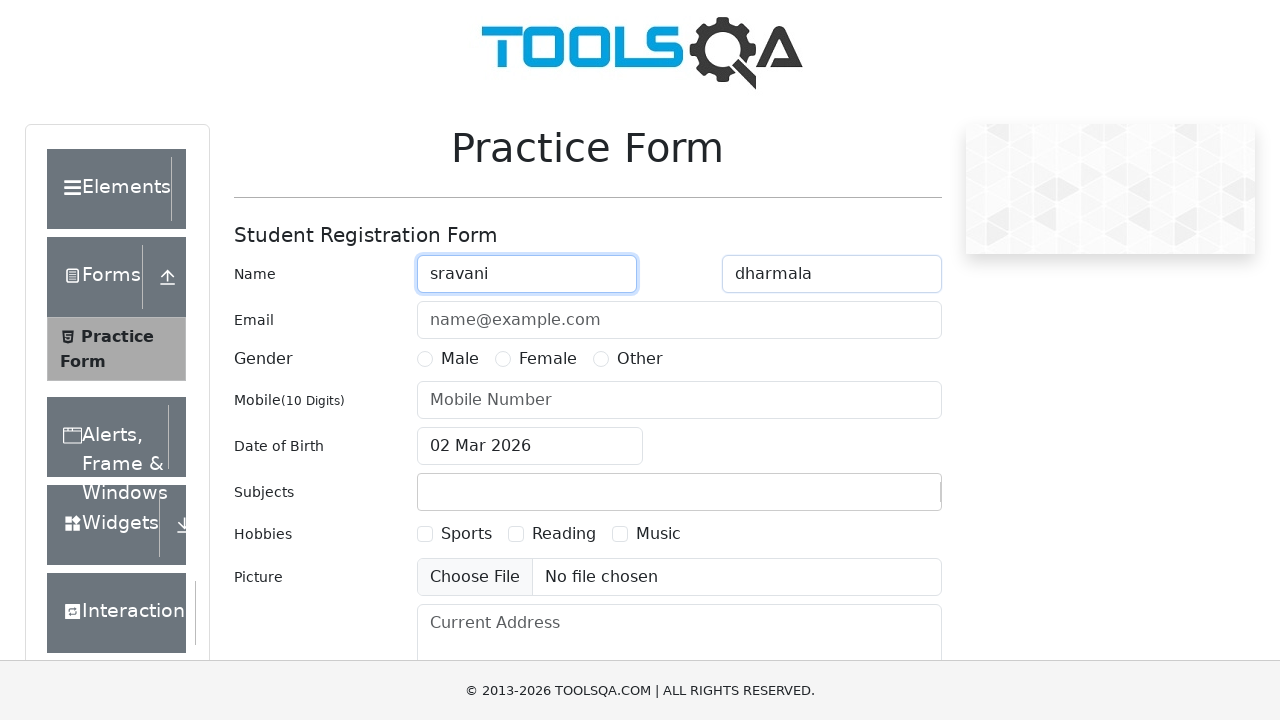

Filled email field with 'sravs@gmail.com' on #userEmail
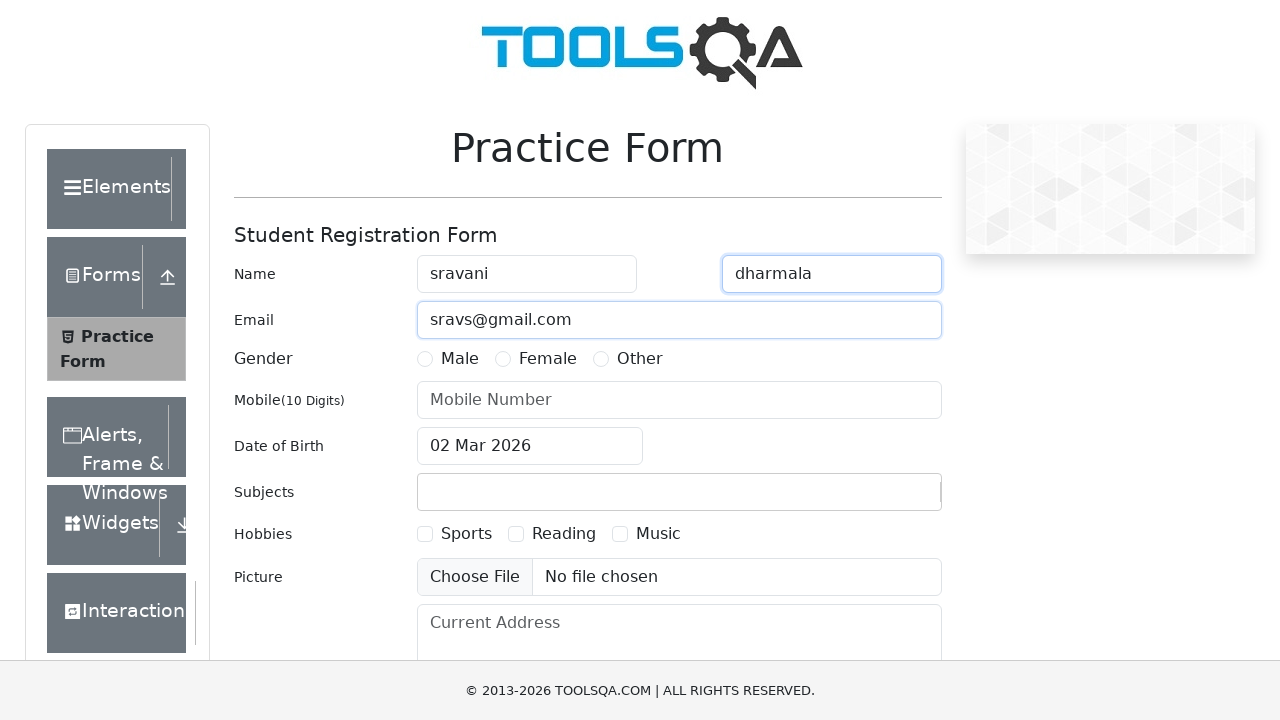

Selected Female gender radio button at (548, 359) on xpath=//*[@id='genterWrapper']/div[2]/div[2]/label
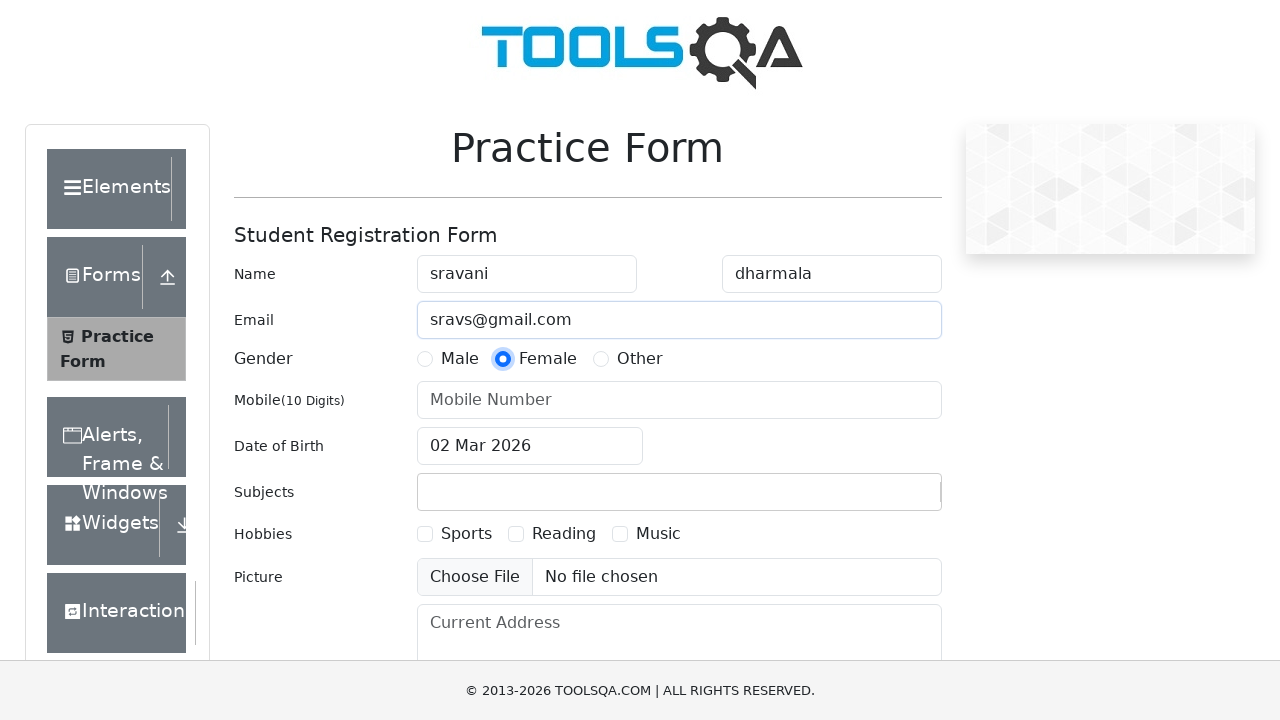

Filled phone number field with '2498592847' on #userNumber
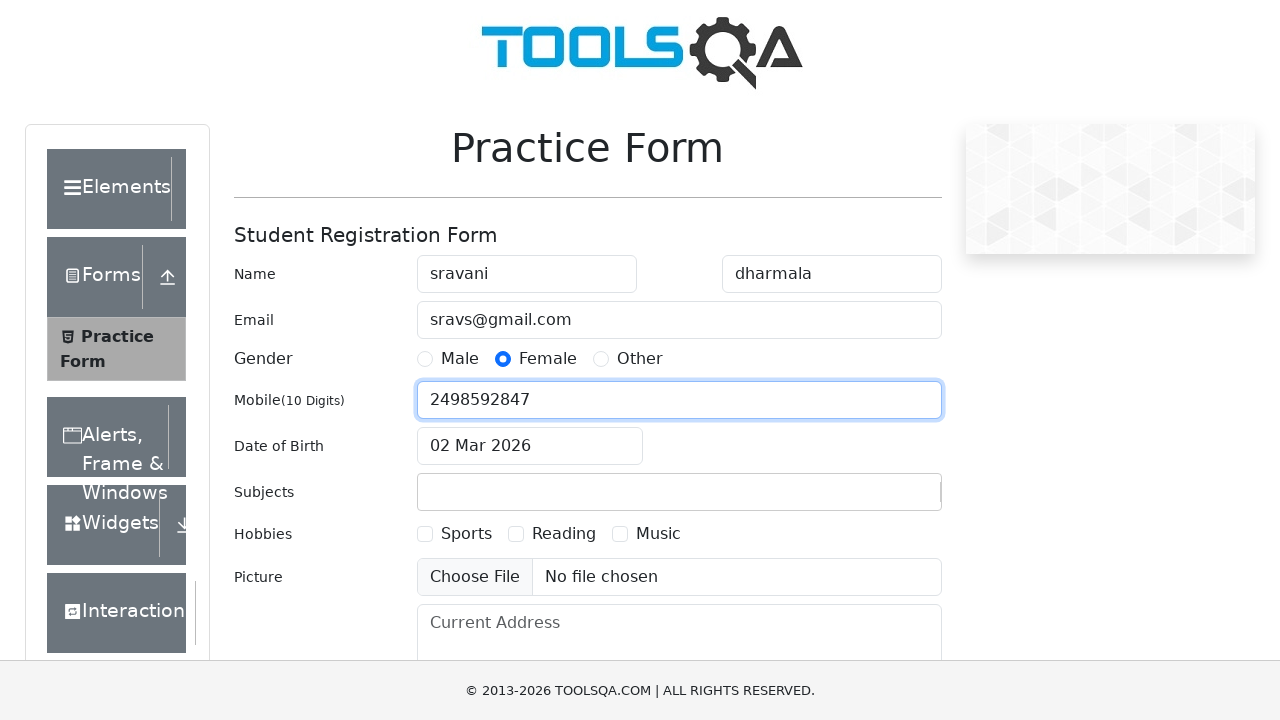

Selected Reading hobby checkbox at (564, 534) on xpath=//*[@id='hobbiesWrapper']/div[2]/div[2]/label
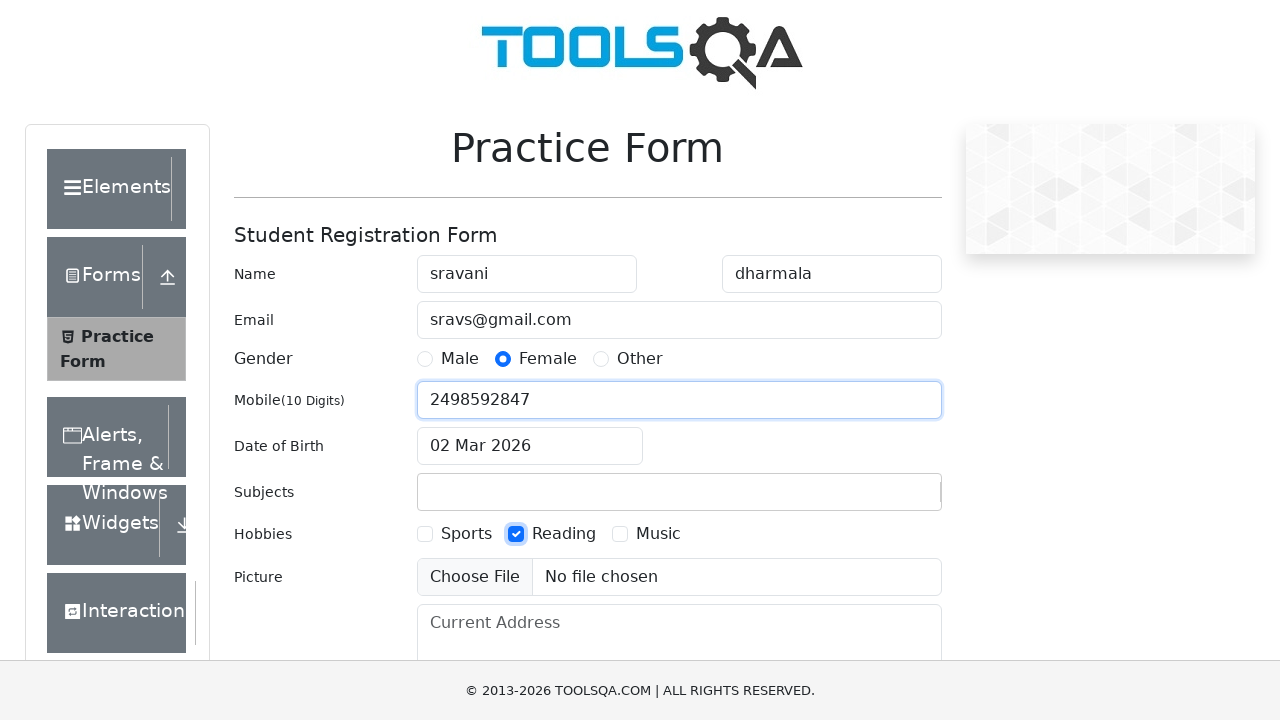

Cleared current address field on #currentAddress
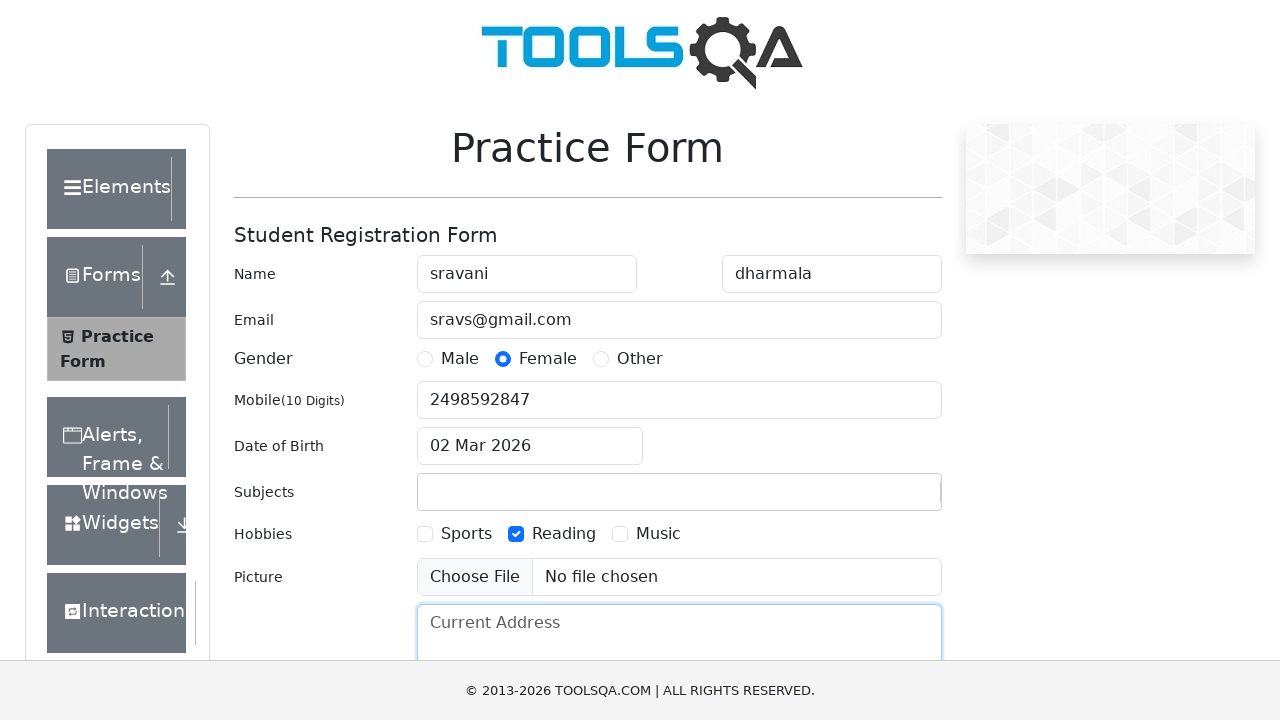

Filled current address field with 'Hyderabad' on #currentAddress
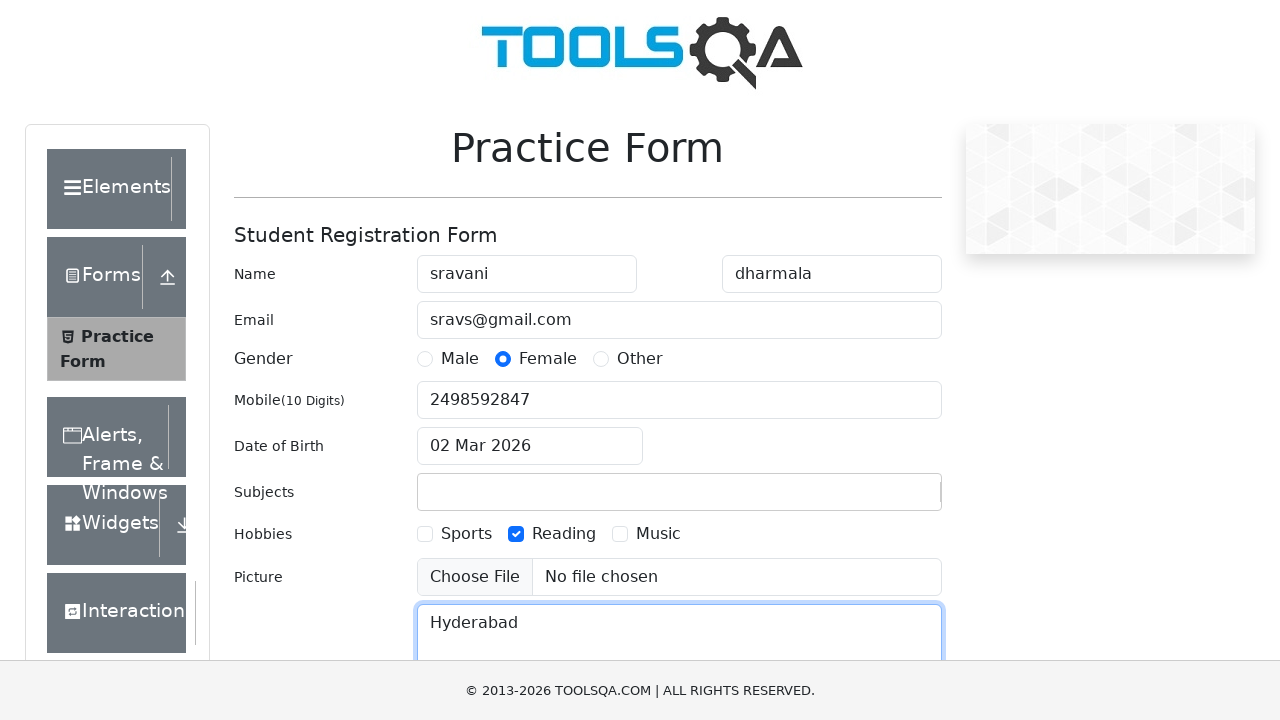

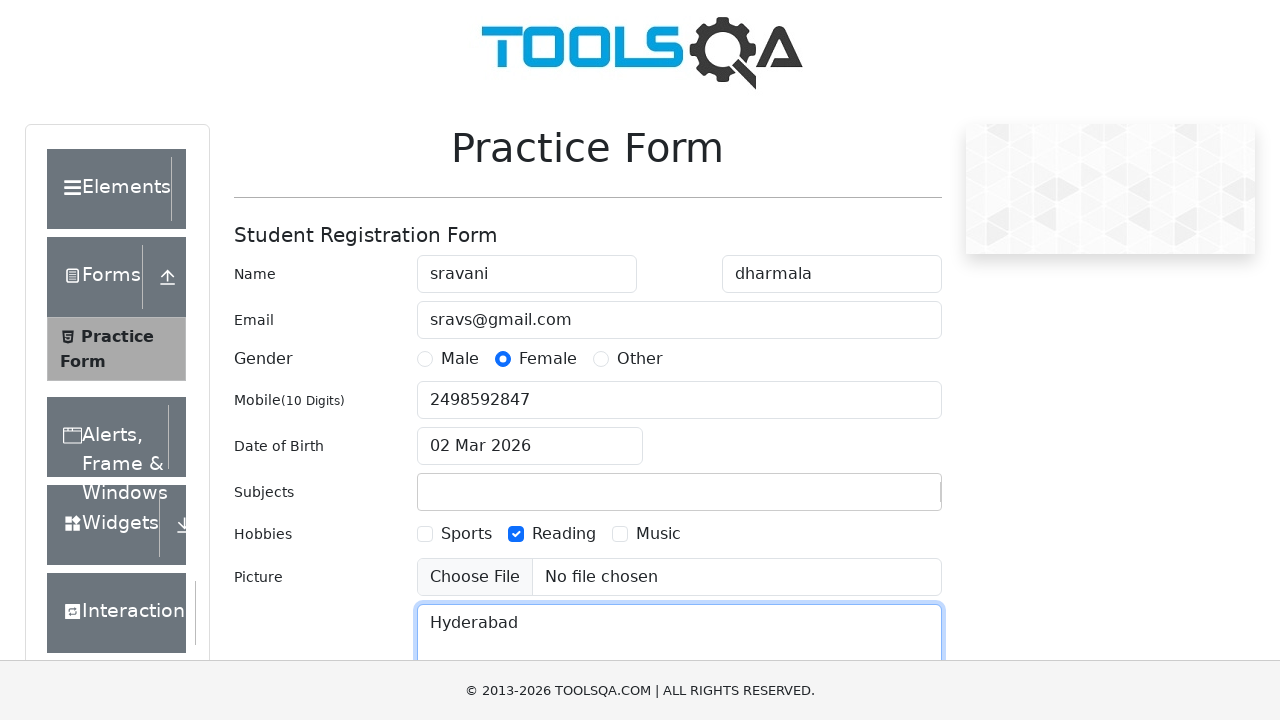